Tests registration failure by submitting the form with an invalid email format

Starting URL: https://www.sharelane.com/cgi-bin/register.py?page=1&zip_code=11111

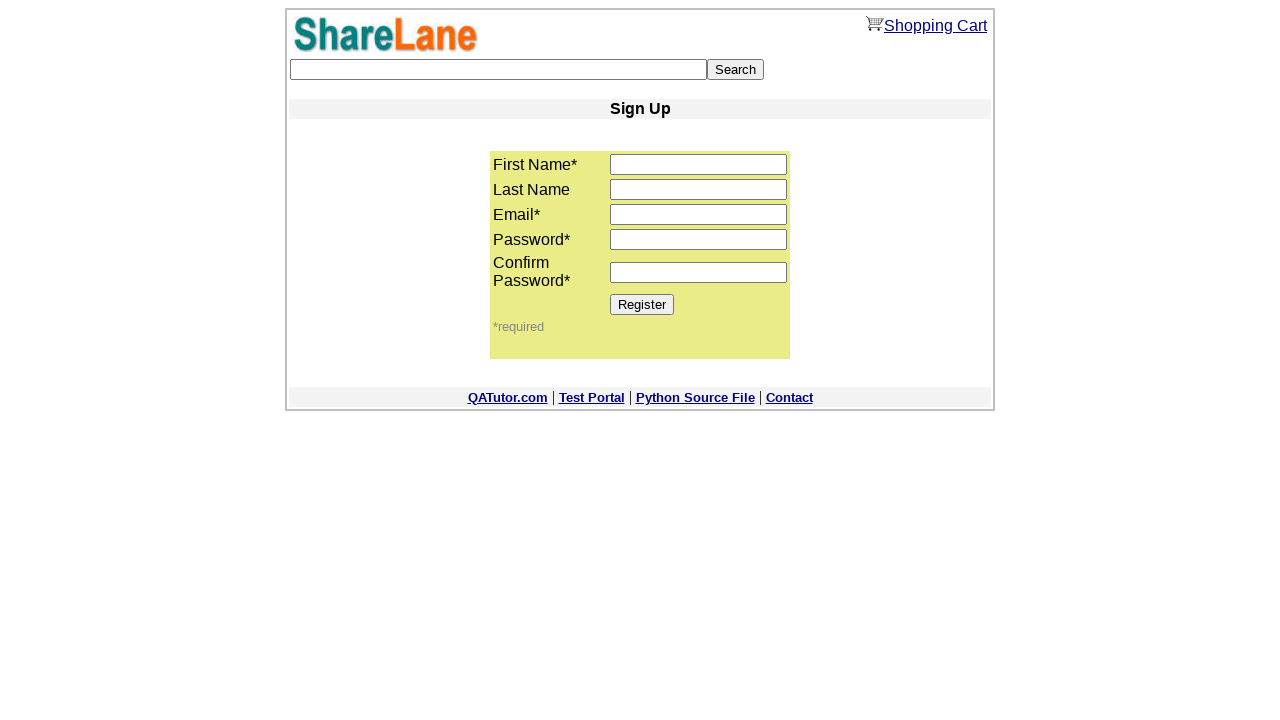

Filled first name field with 'Alex' on input[name='first_name']
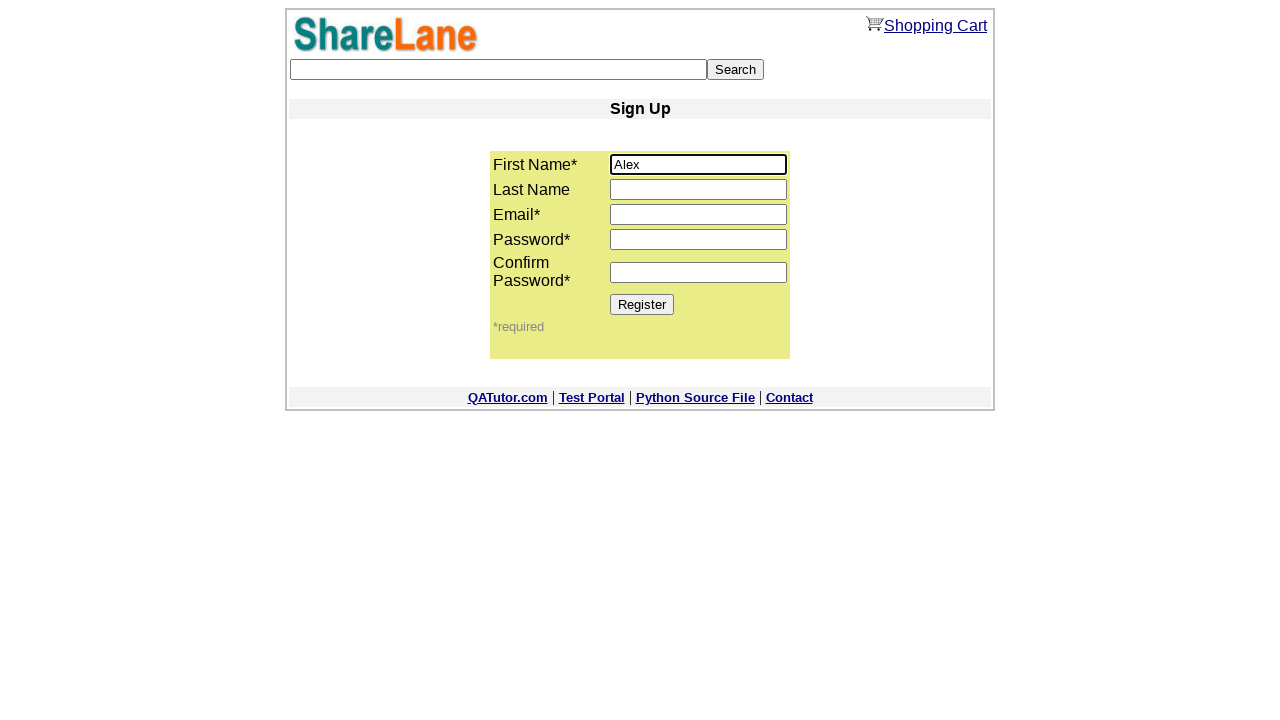

Filled last name field with 'Smith' on input[name='last_name']
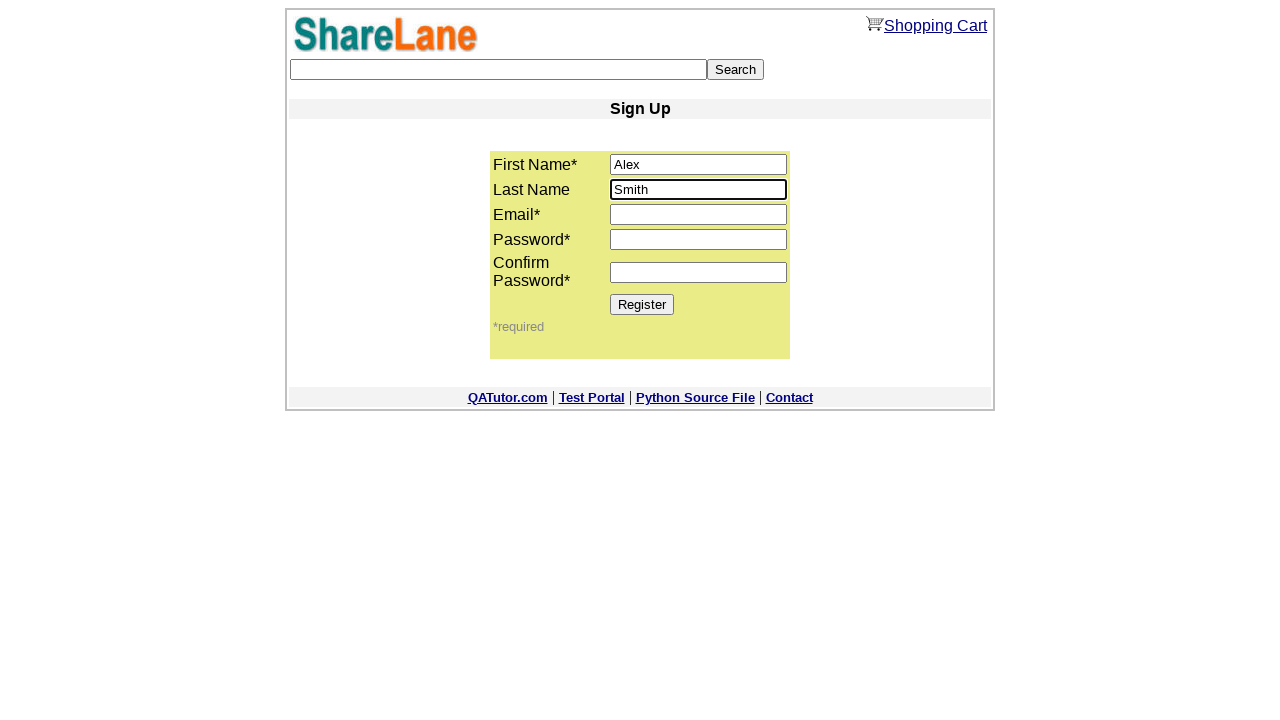

Filled email field with invalid format 'invalidemail' on input[name='email']
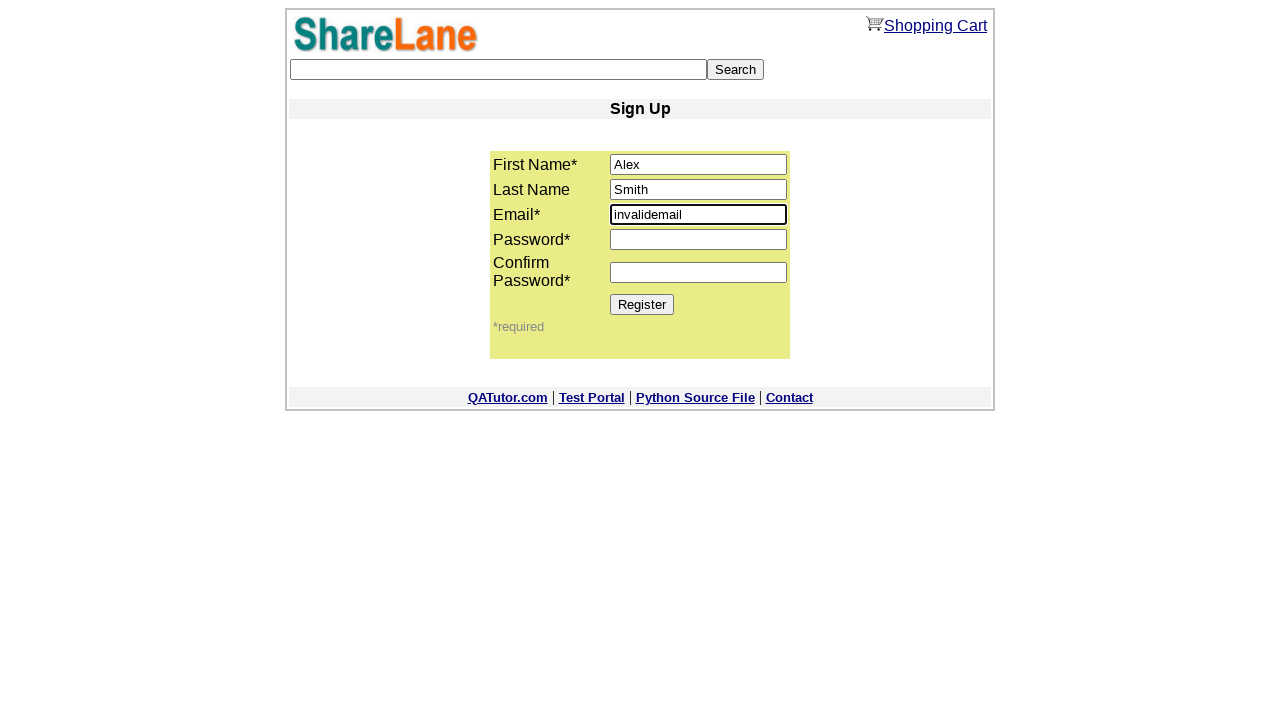

Filled password field with 'TestPass456' on input[name='password1']
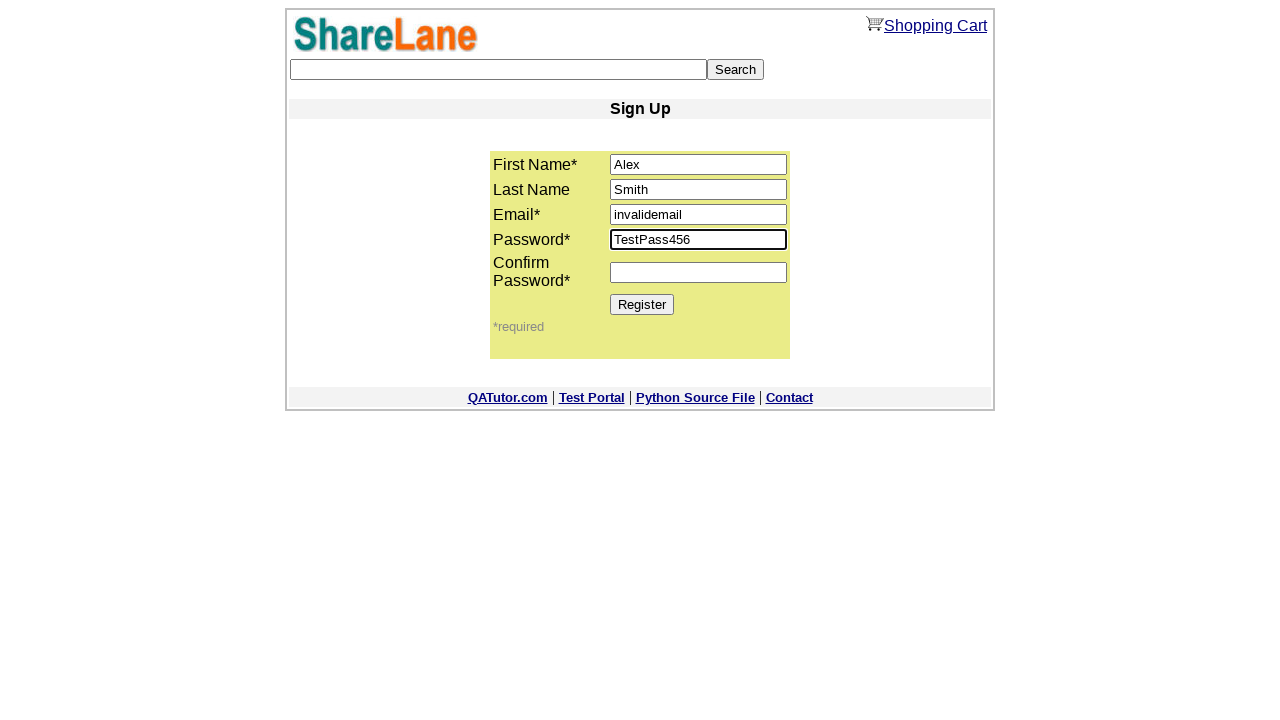

Filled password confirmation field with 'TestPass456' on input[name='password2']
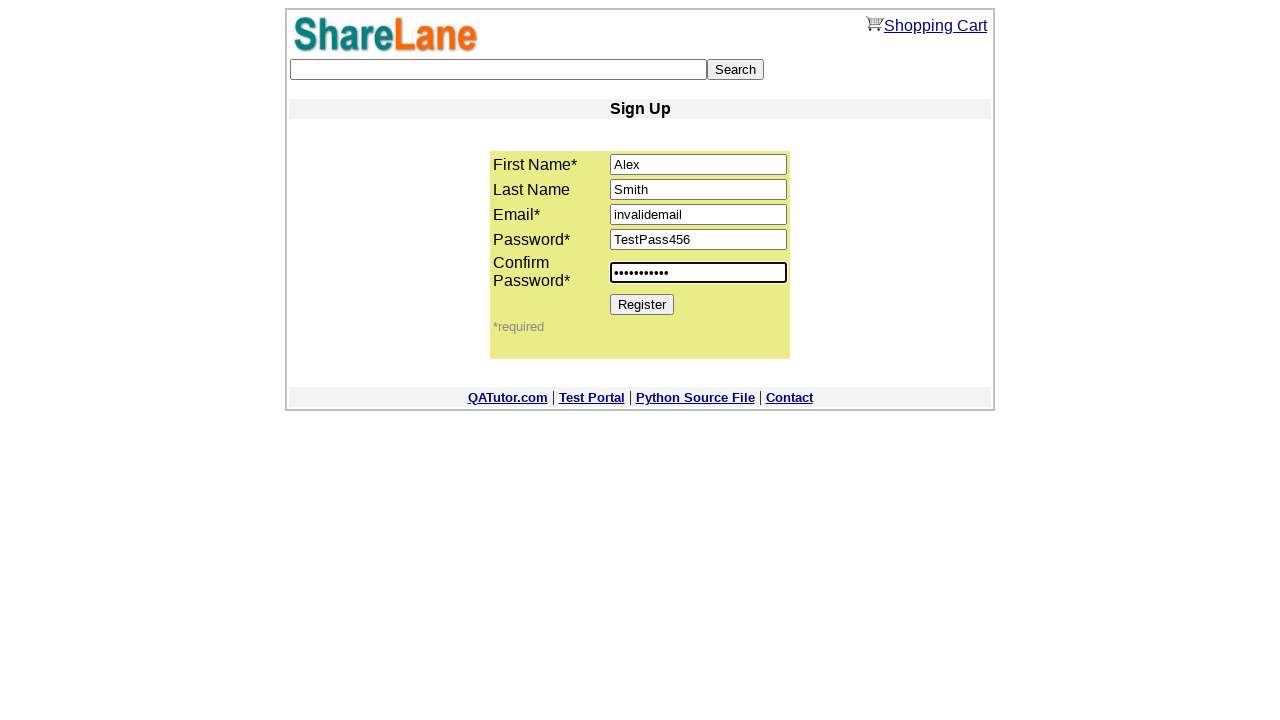

Clicked Register button to submit form with invalid email at (642, 304) on [value='Register']
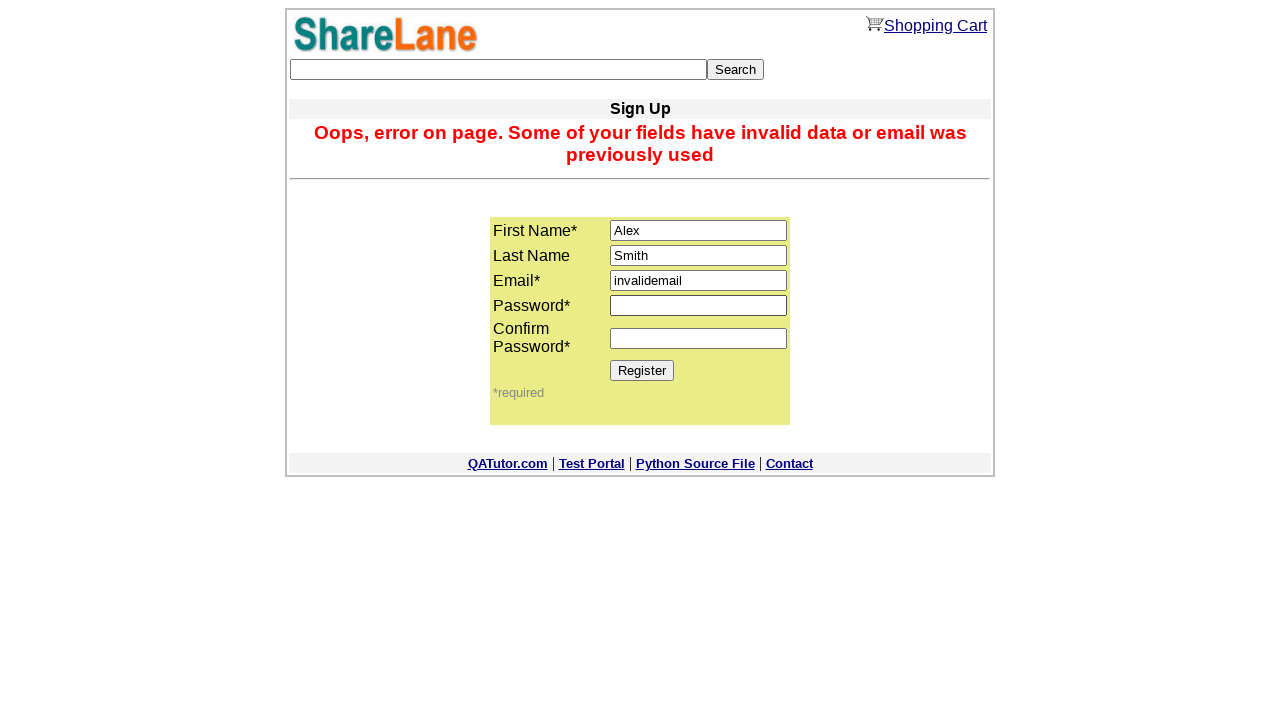

Error message appeared confirming registration failure due to invalid email format
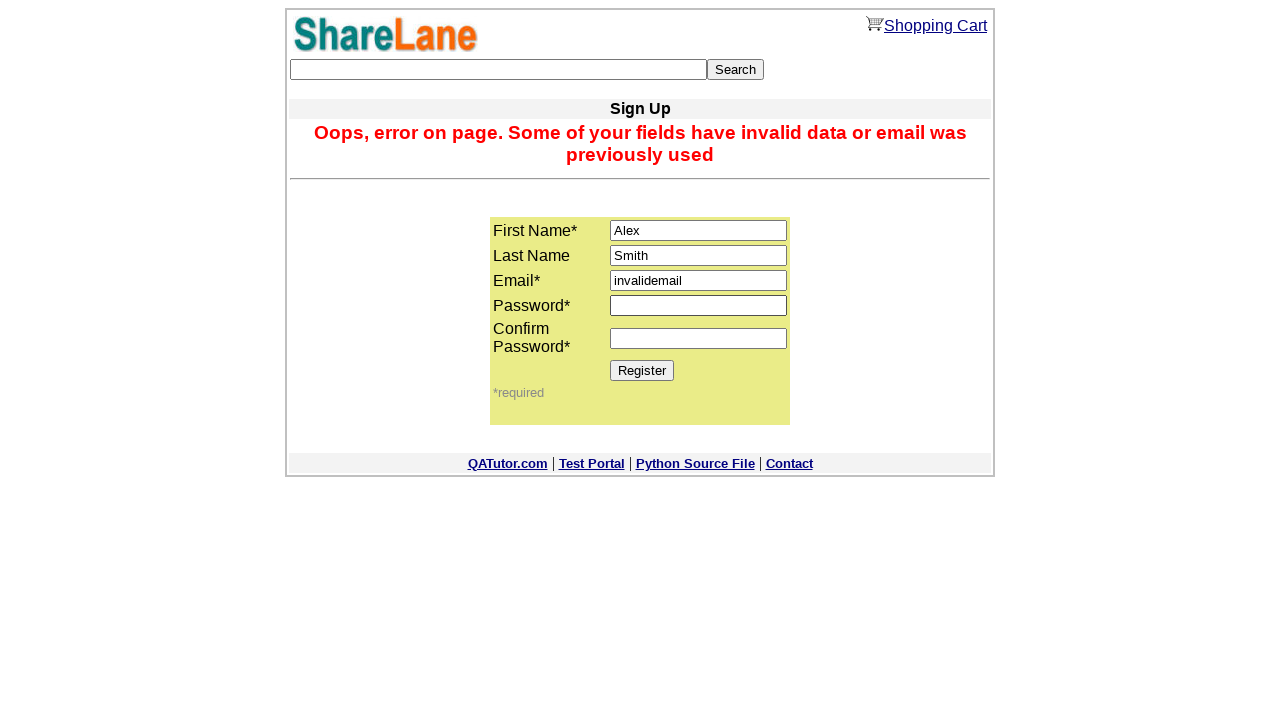

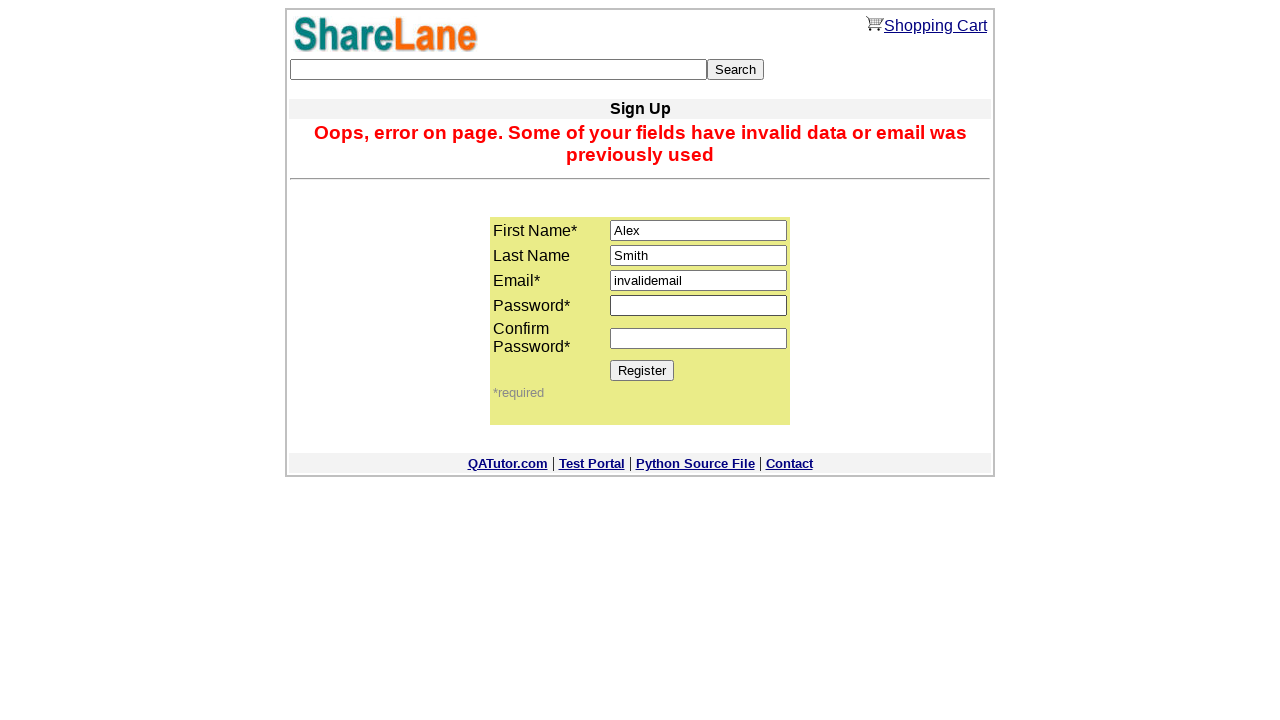